Tests dropdown functionality on OrangeHRM trial page by counting options, printing them, and selecting a specific country from the dropdown

Starting URL: https://orangehrm.com/en/30-day-free-trial

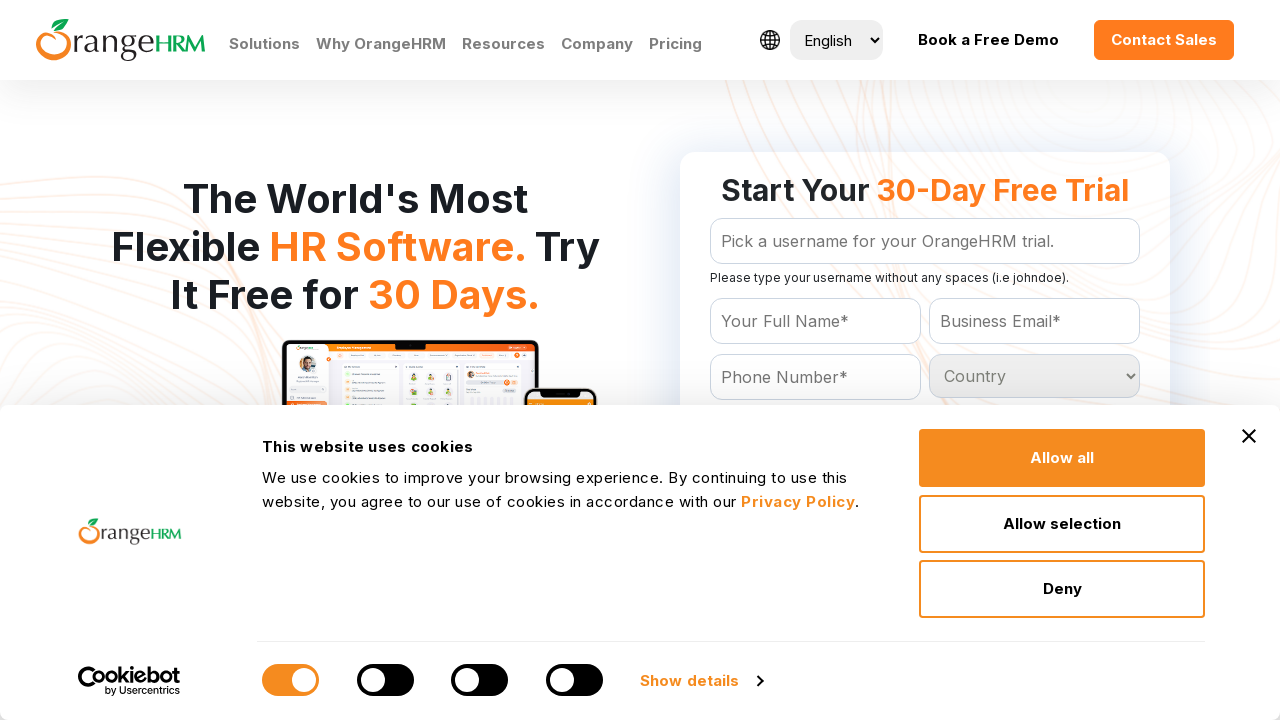

Waited for country dropdown to be visible
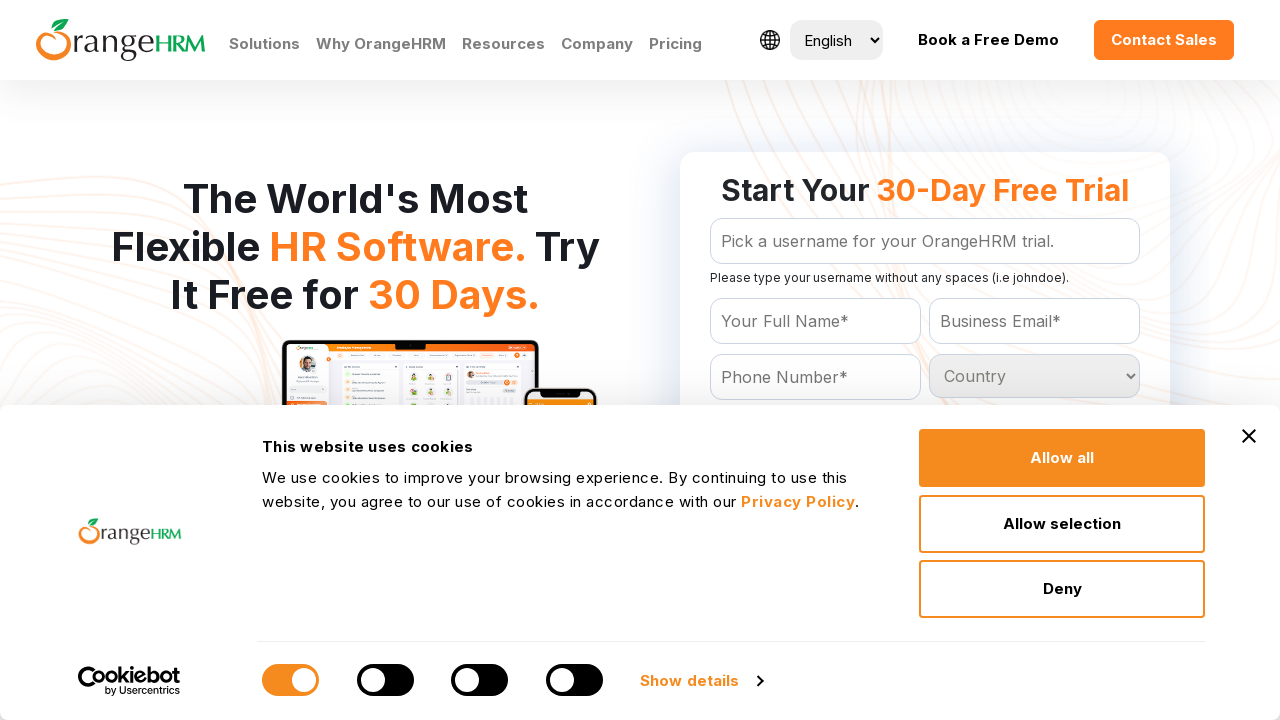

Located country dropdown element
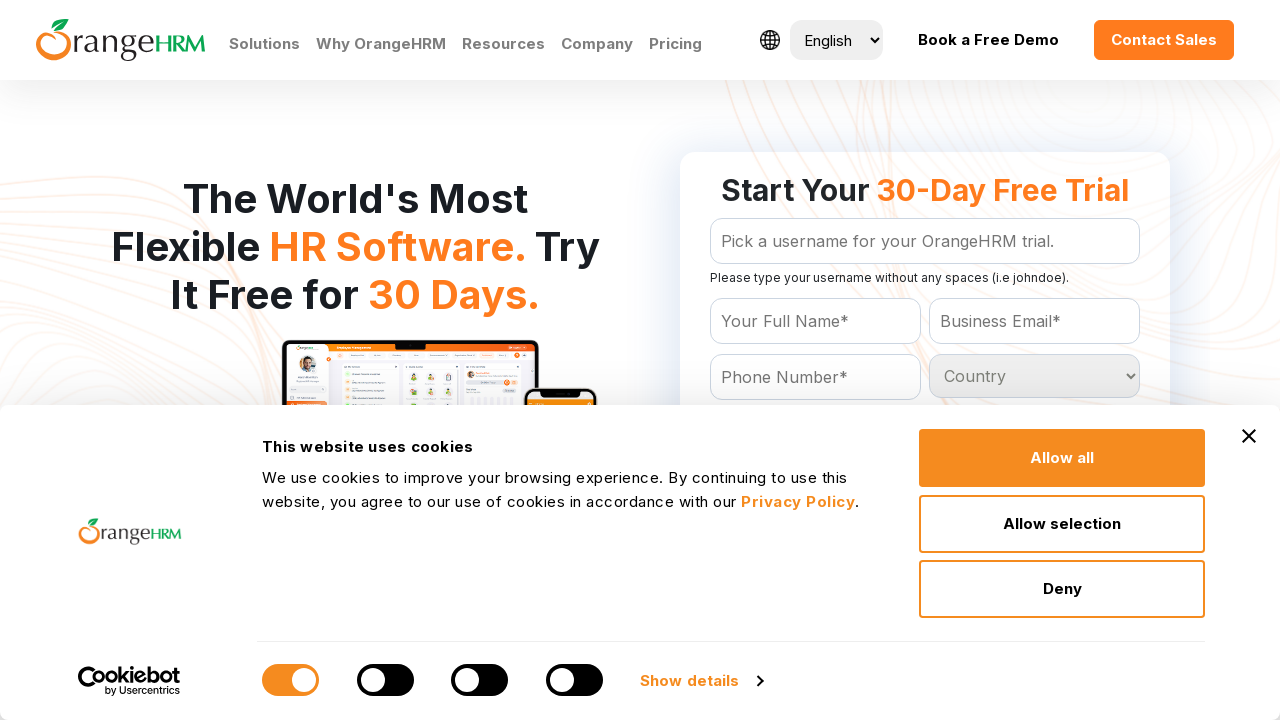

Retrieved all options from country dropdown
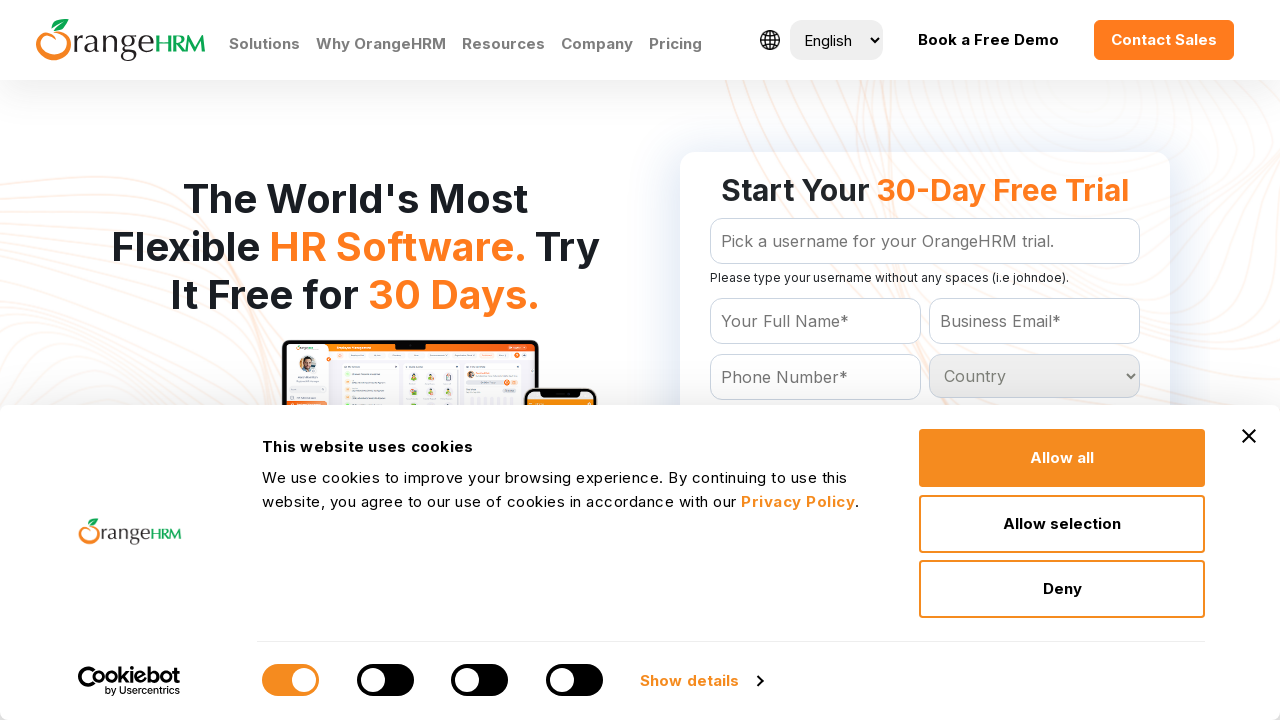

Counted 233 options in dropdown
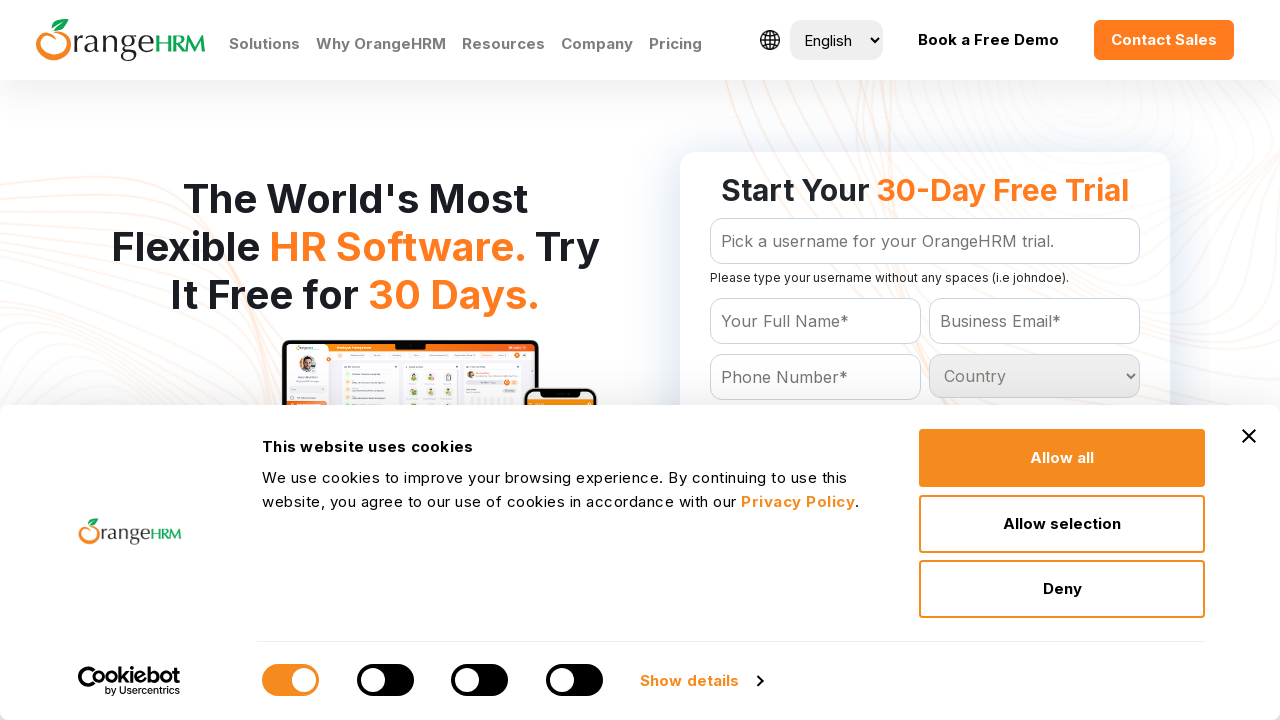

Printed all dropdown option texts
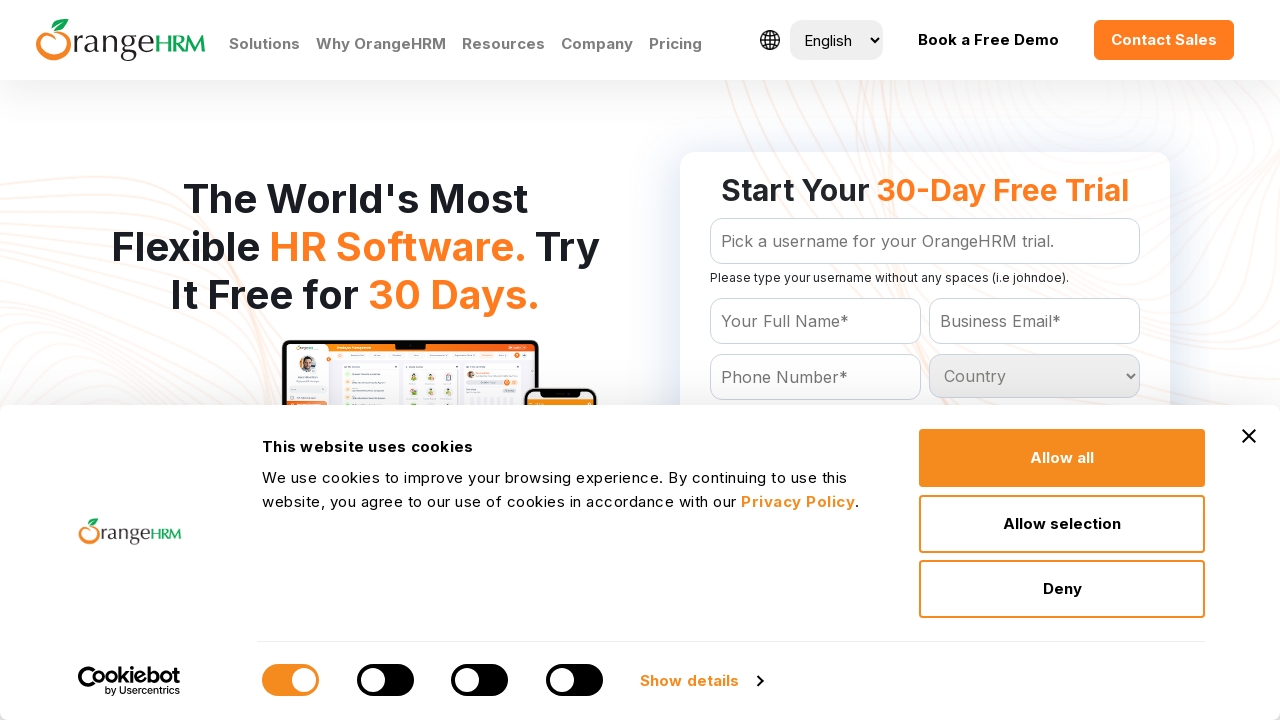

Selected 'Afghanistan' from country dropdown on #Form_getForm_Country
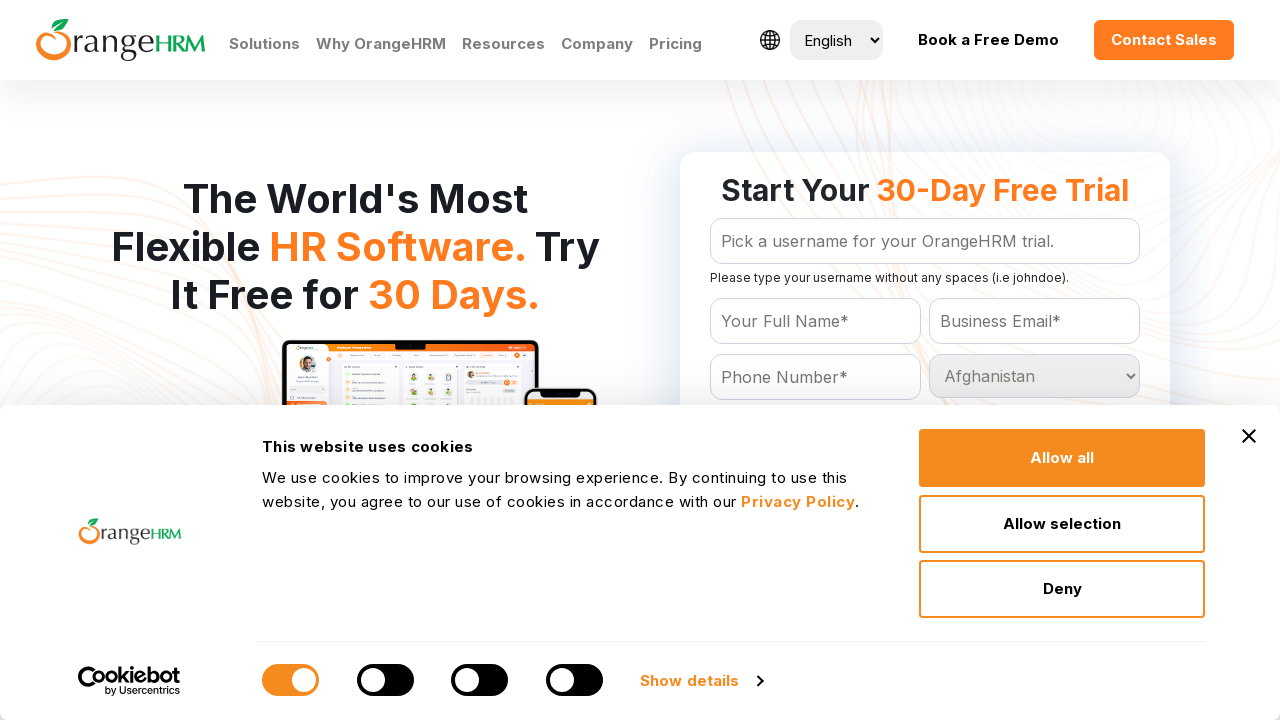

Retrieved selected dropdown value
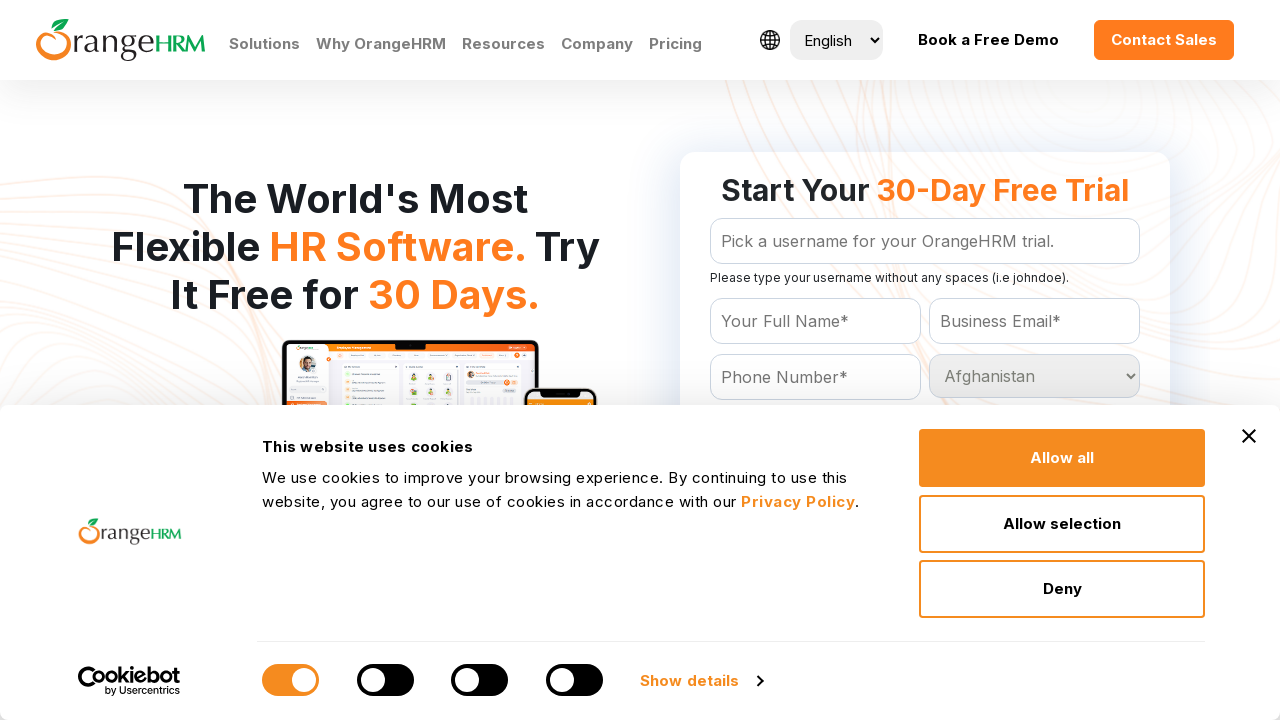

Test Failed - Afghanistan selection verification failed
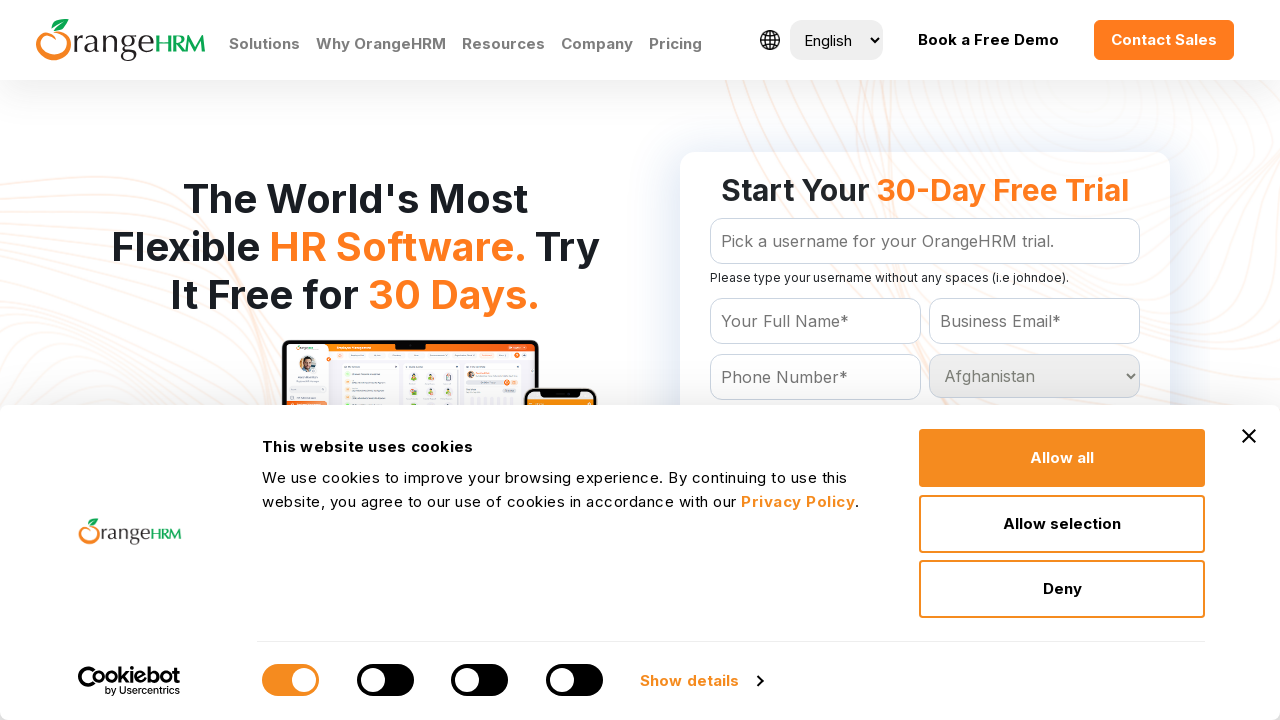

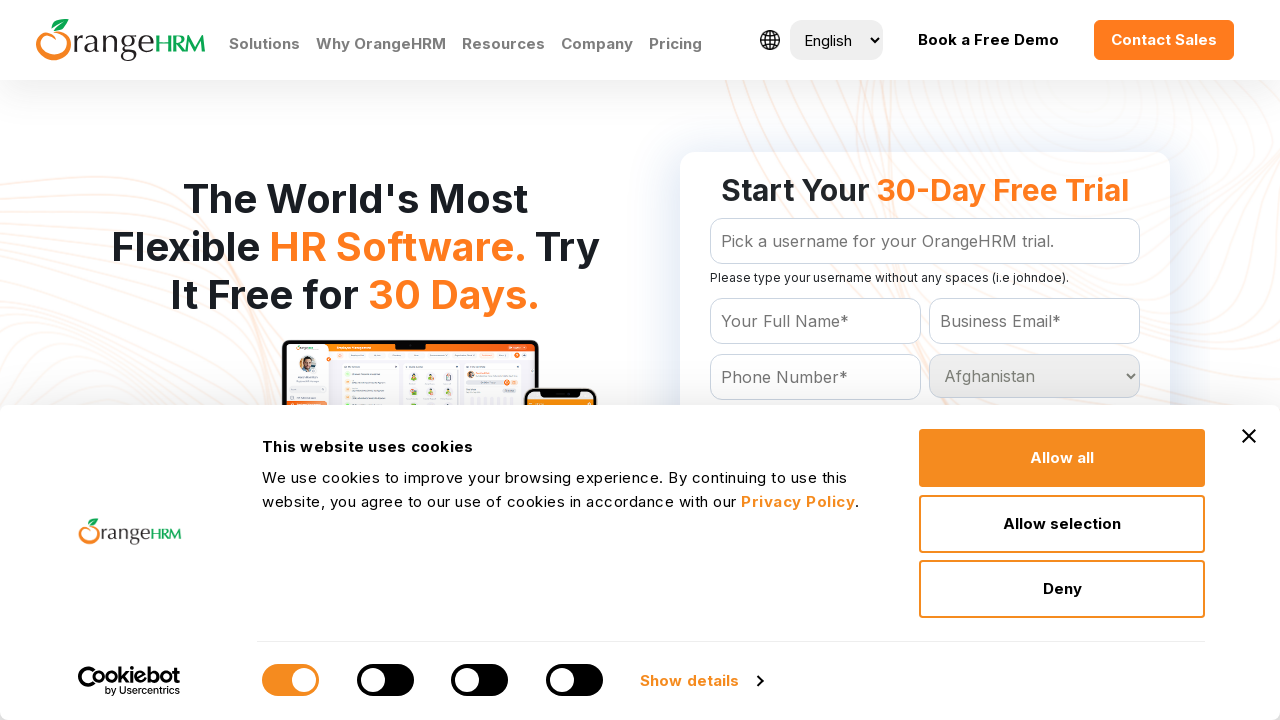